Tests drag and drop functionality by dragging a draggable element and dropping it onto a droppable target area

Starting URL: https://testautomationpractice.blogspot.com/

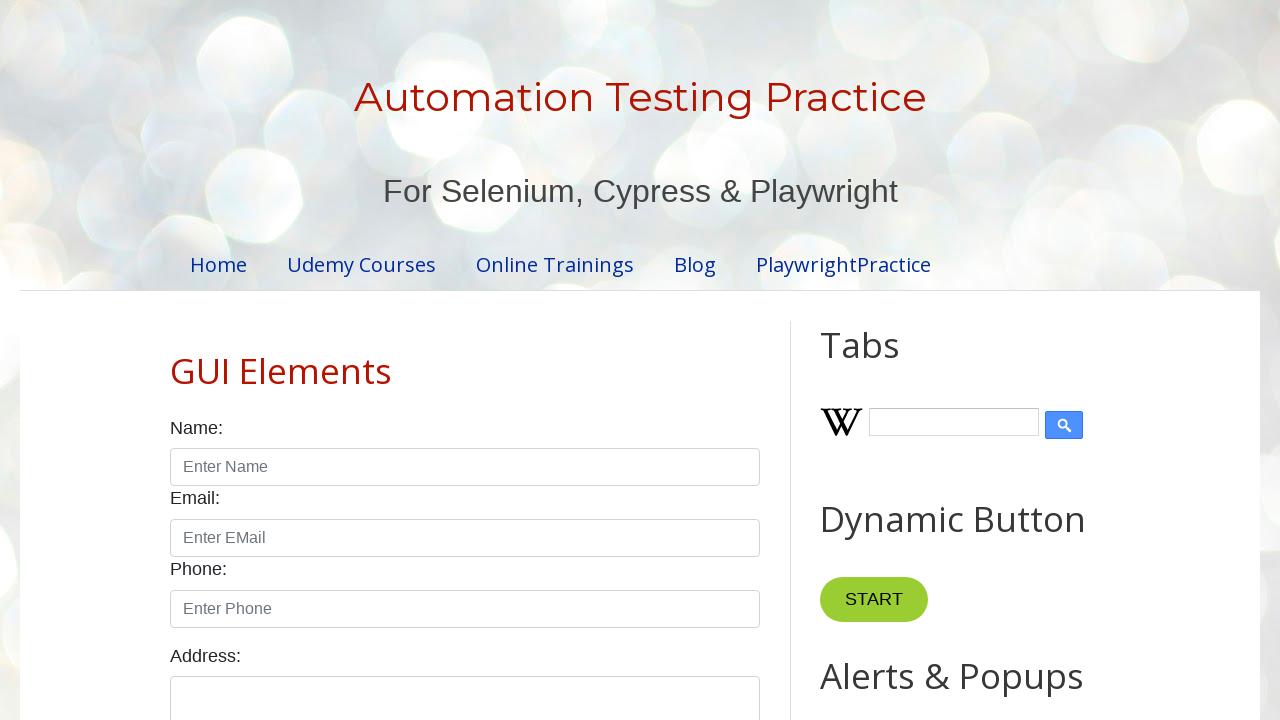

Located draggable element with id 'draggable'
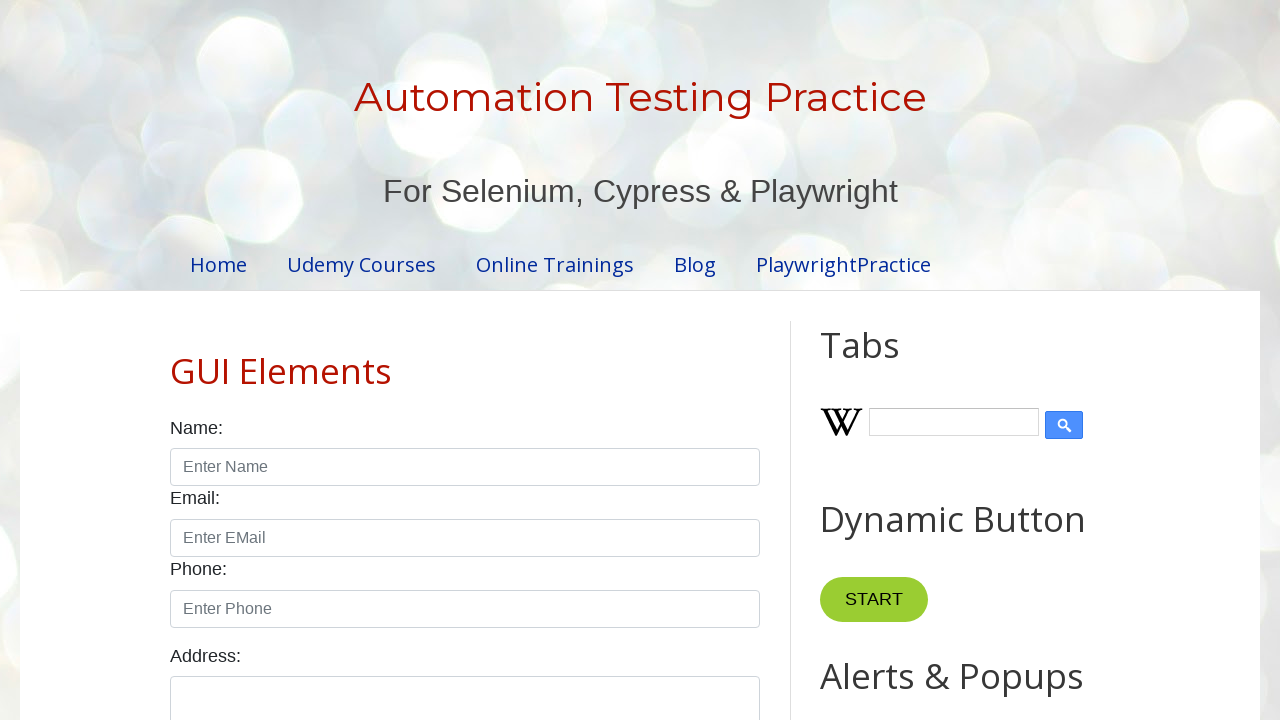

Located droppable target element with id 'droppable'
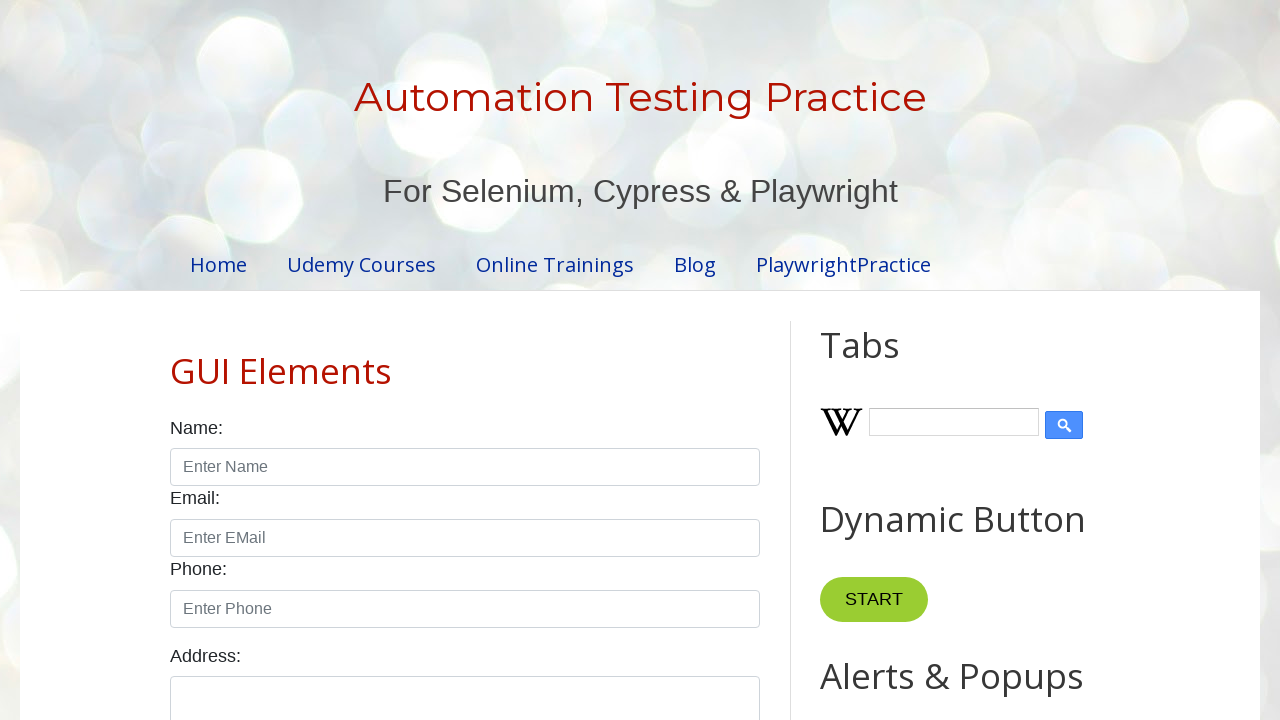

Performed drag and drop action from draggable element to droppable target at (1015, 386)
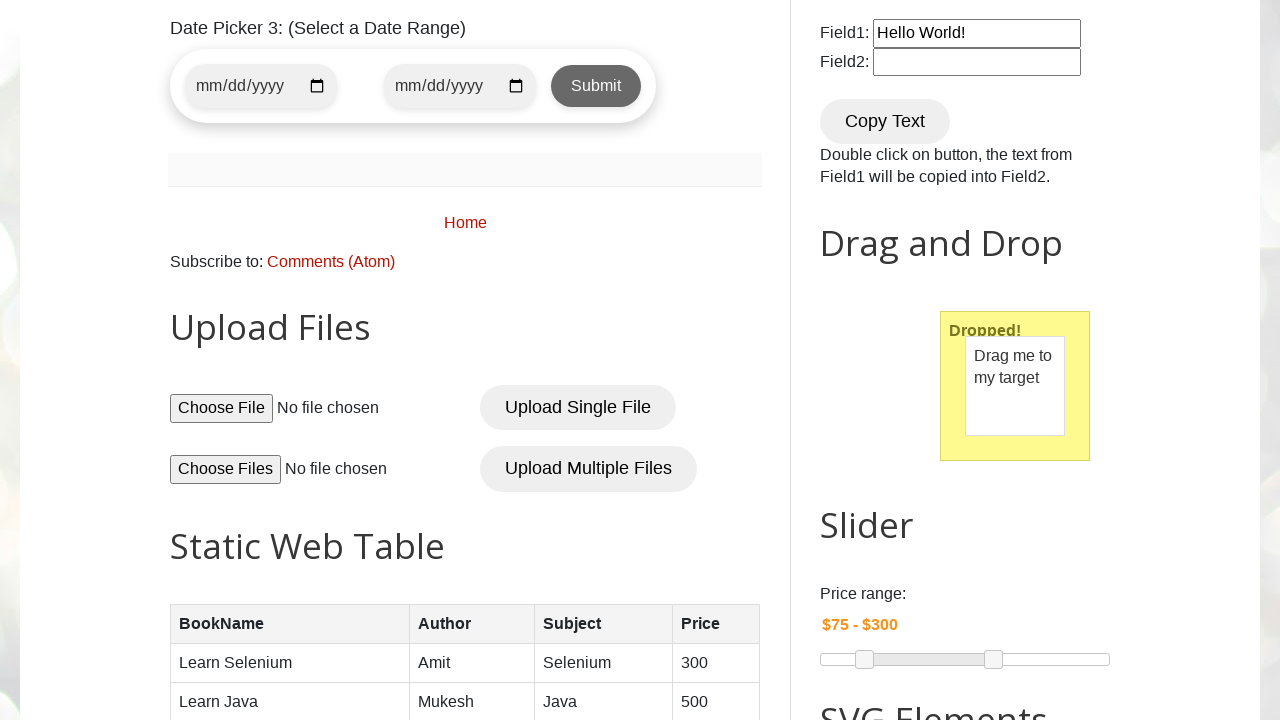

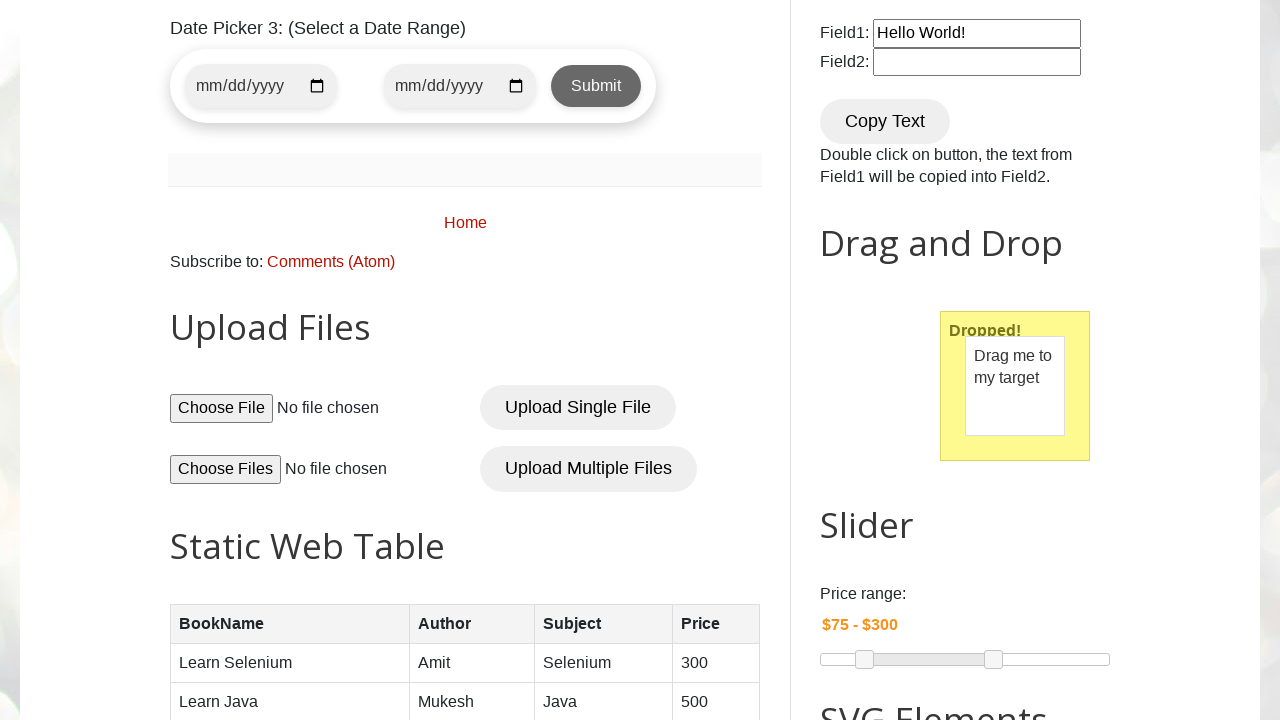